Navigates to the automation practice form page and verifies the form is loaded by checking for form elements

Starting URL: https://demoqa.com/automation-practice-form

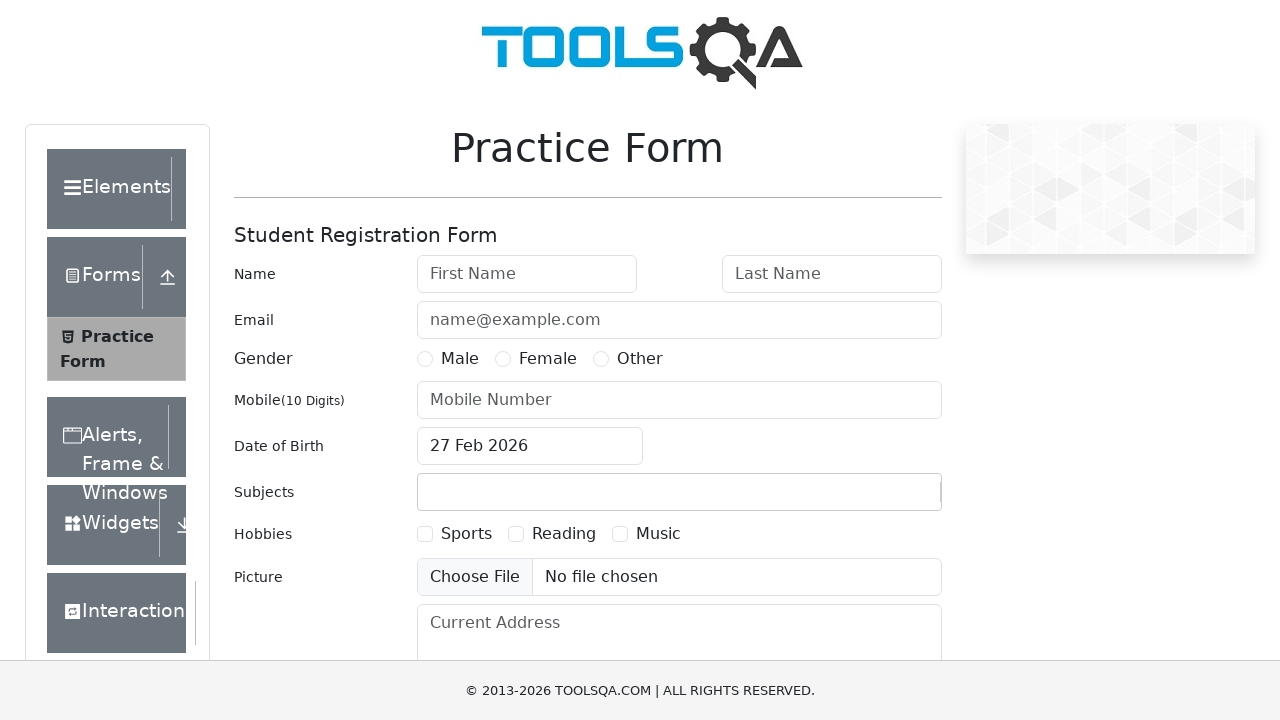

Waited for automation practice form to load
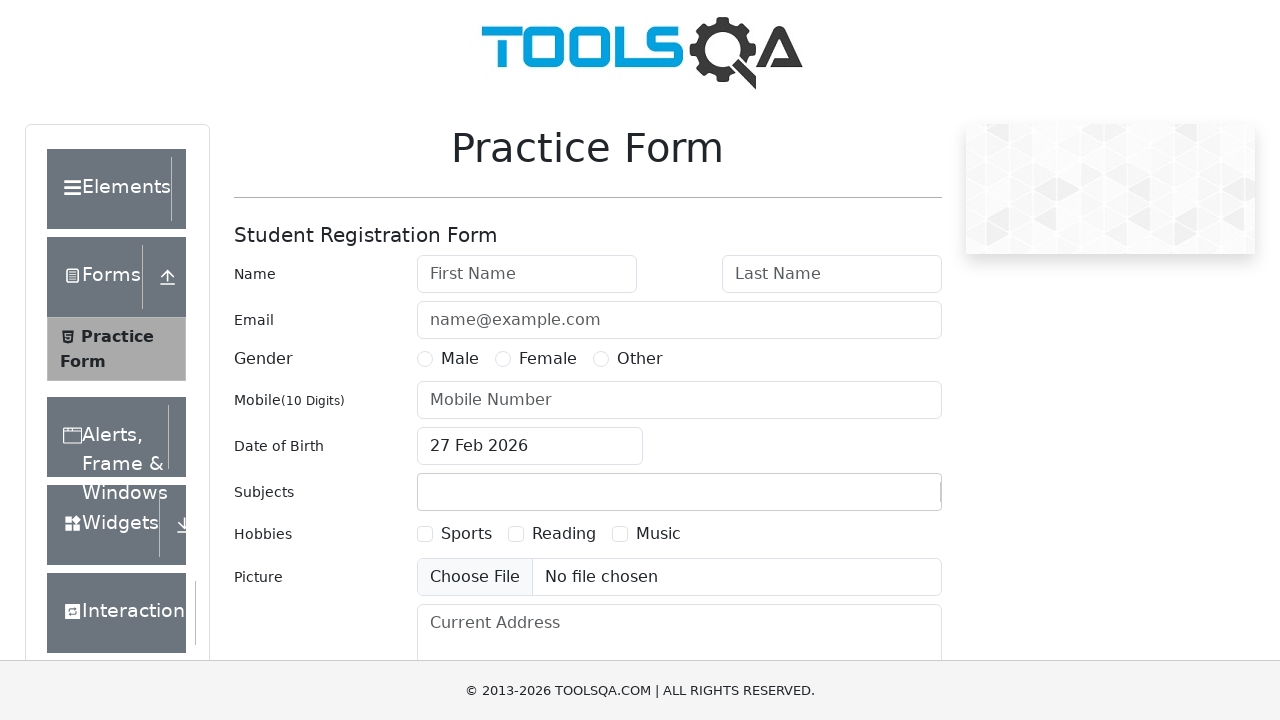

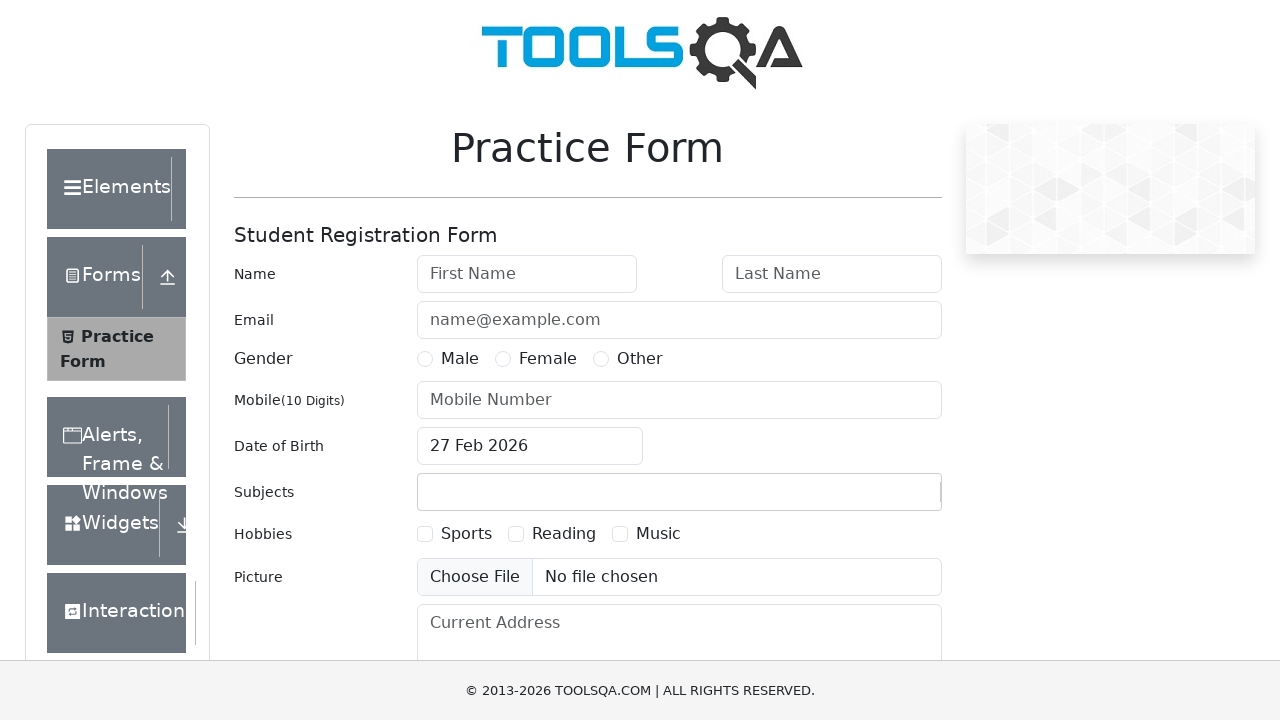